Tests form validation styling presence on PayTR homepage by checking for error, success, and warning CSS classes

Starting URL: https://www.paytr.com

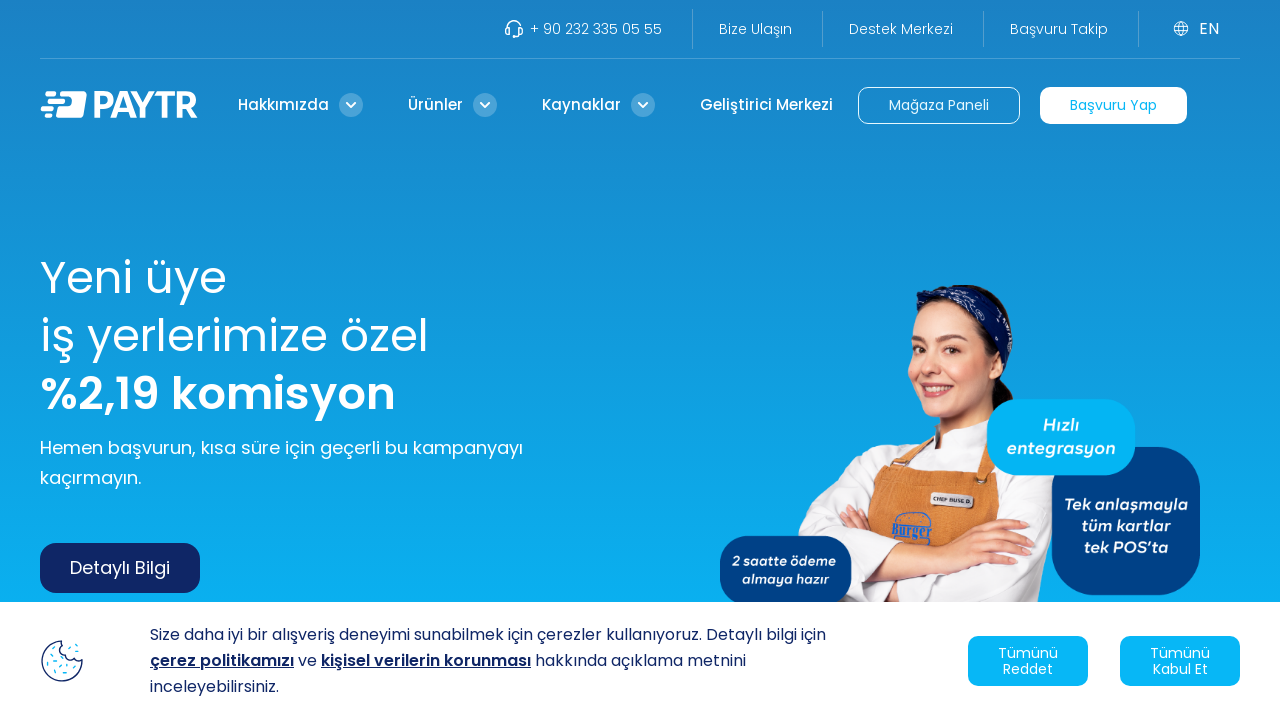

Page loaded with domcontentloaded state
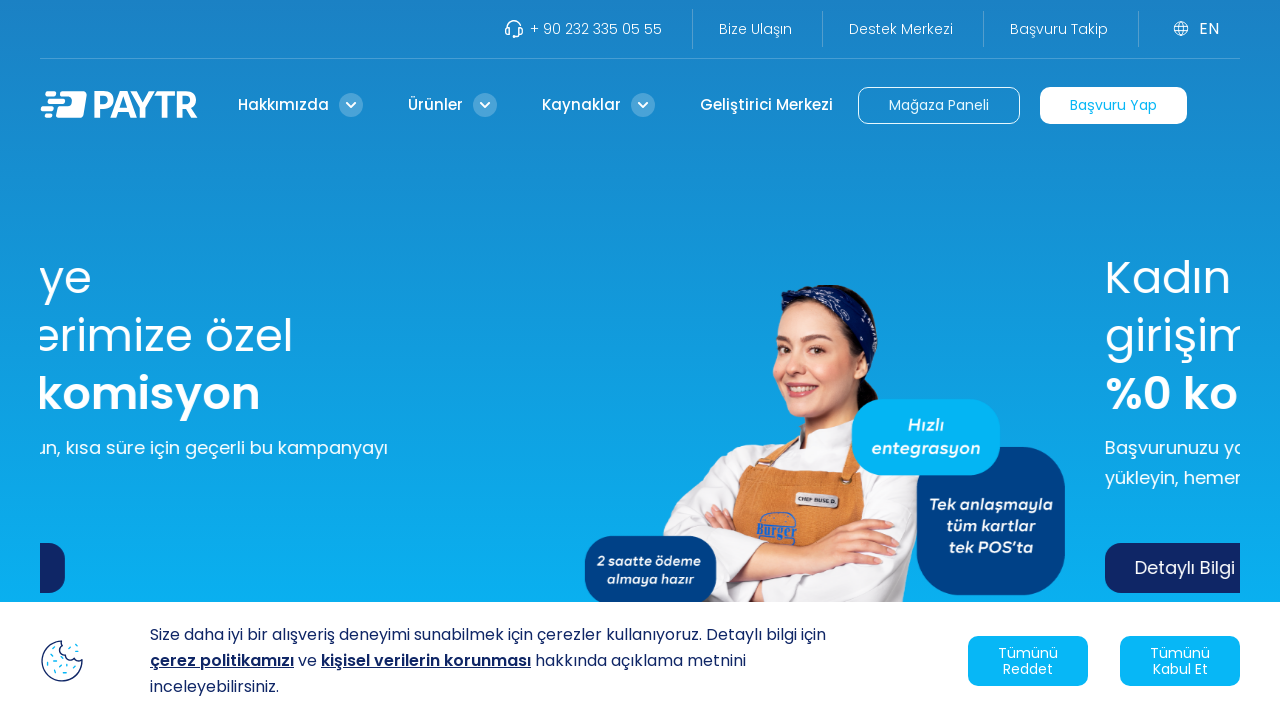

Retrieved page content
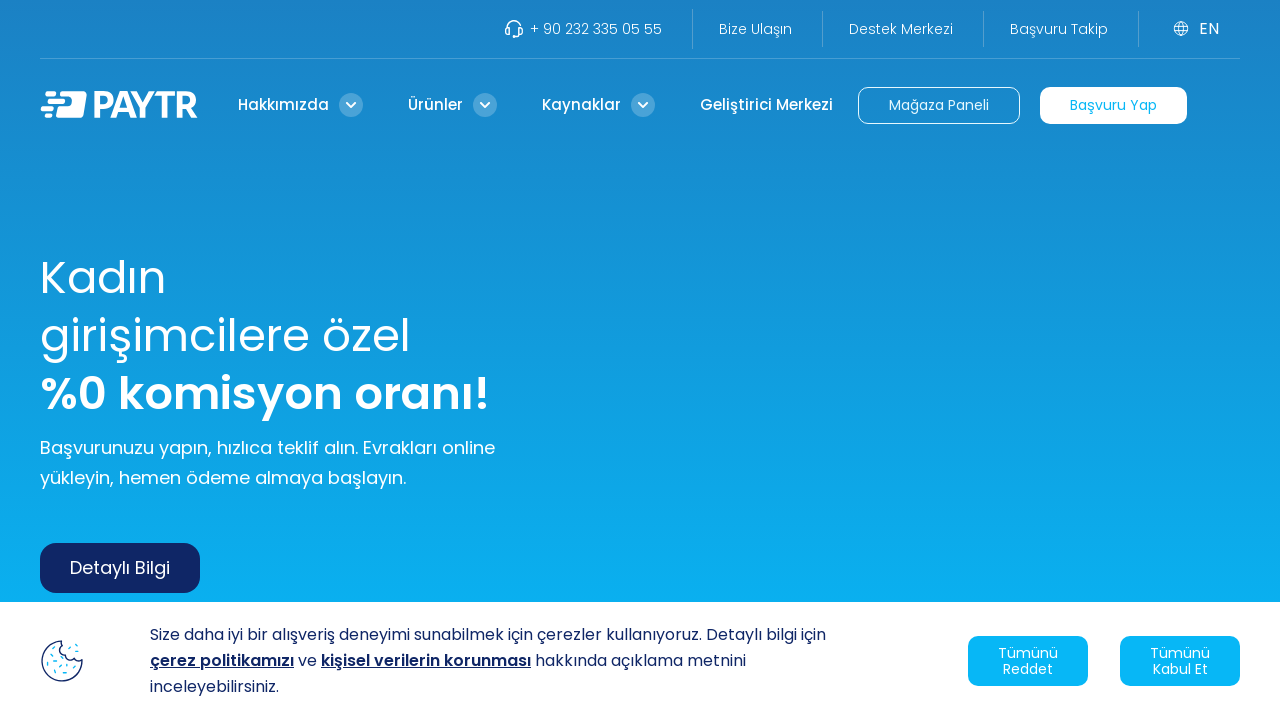

Asserted that page content is not empty
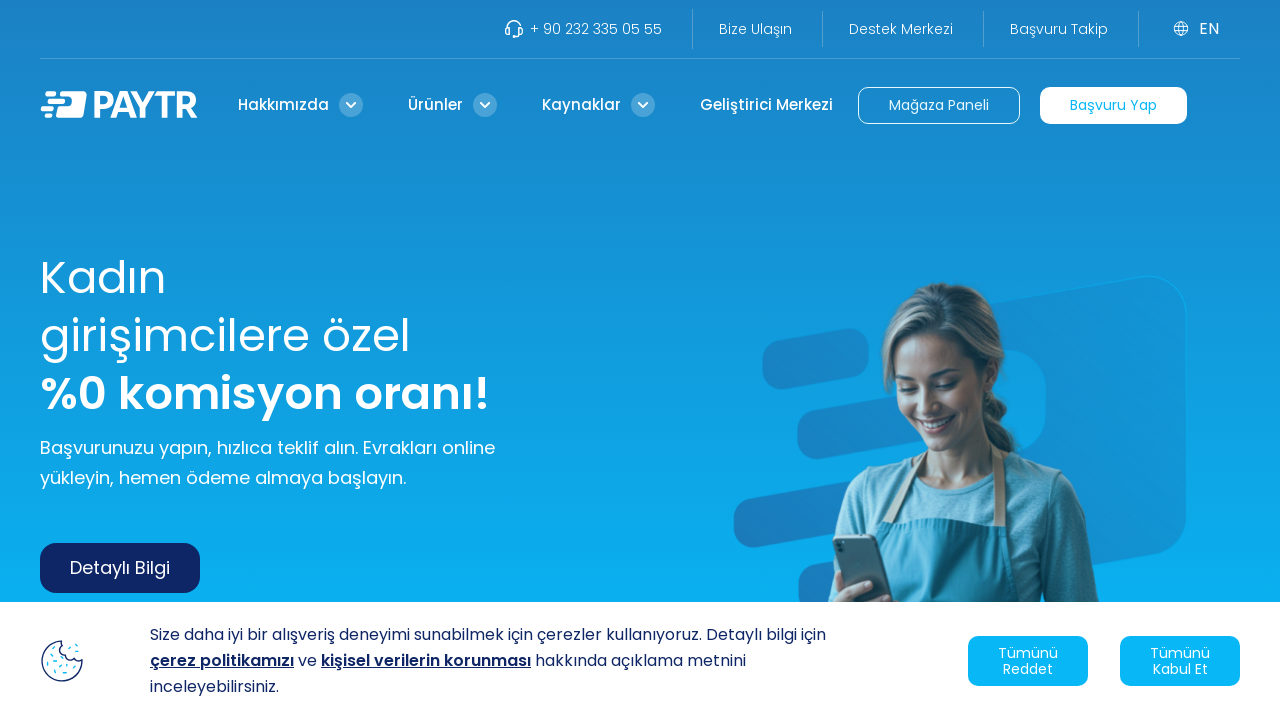

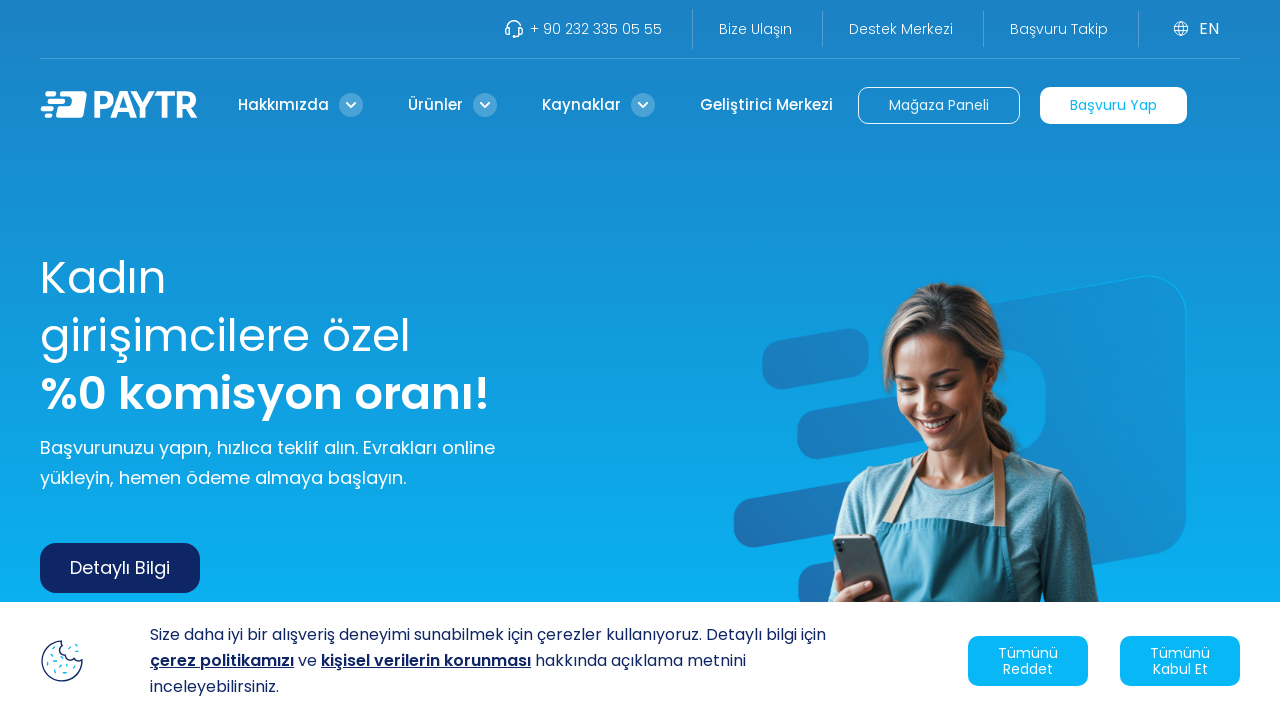